Tests the selectable functionality by clicking on the Serialize tab and selecting multiple list items using Ctrl+click

Starting URL: http://demo.automationtesting.in/Selectable.html

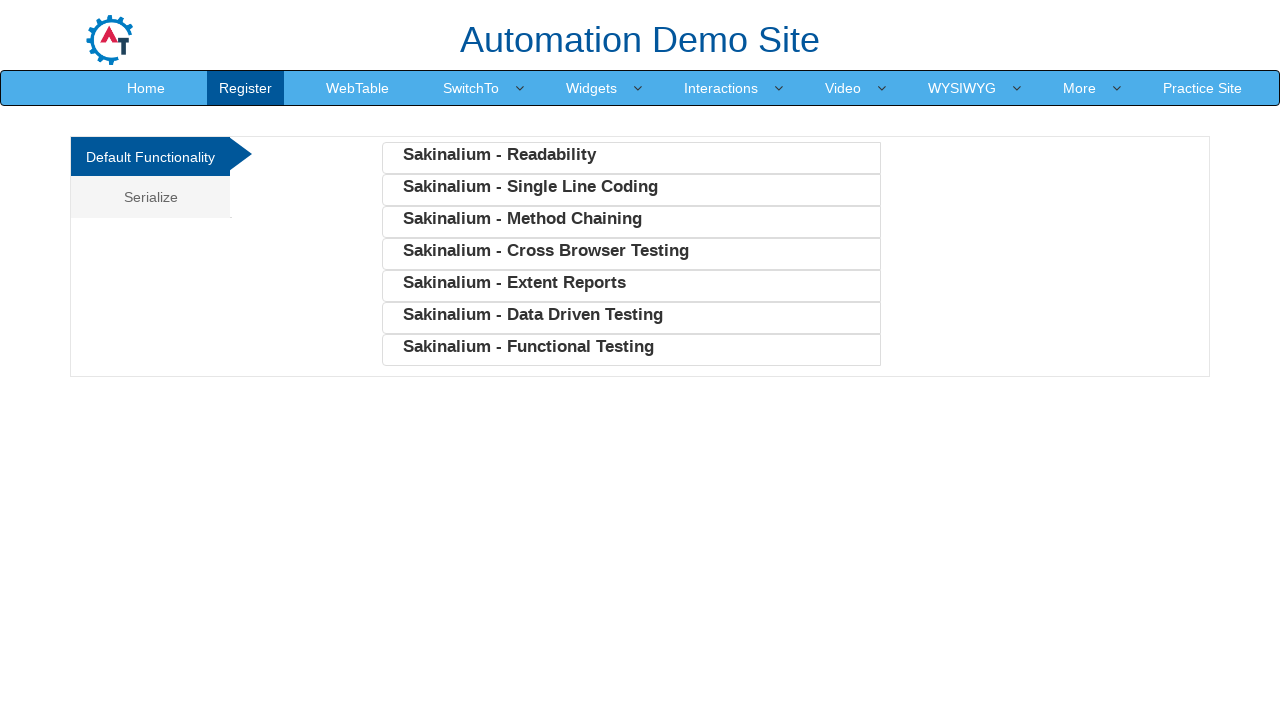

Clicked on the Serialize tab at (150, 197) on xpath=//a[.='Serialize ']
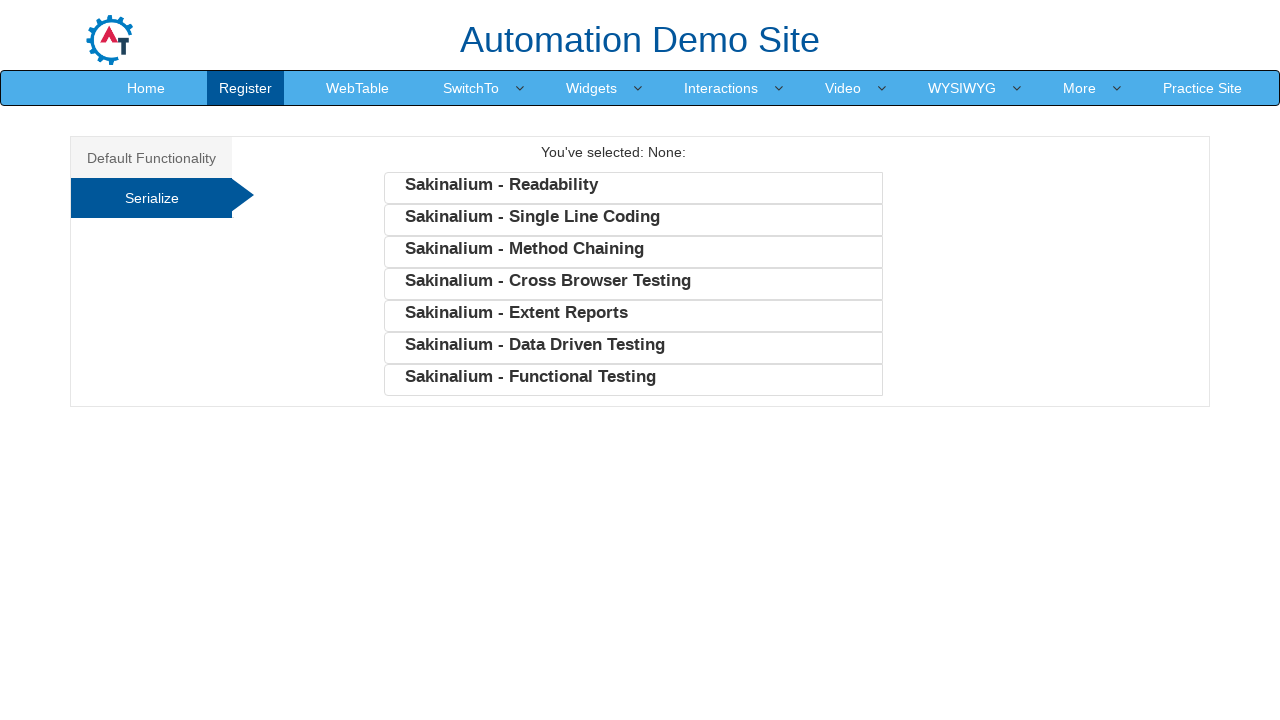

Retrieved all selectable list items from Serialize tab
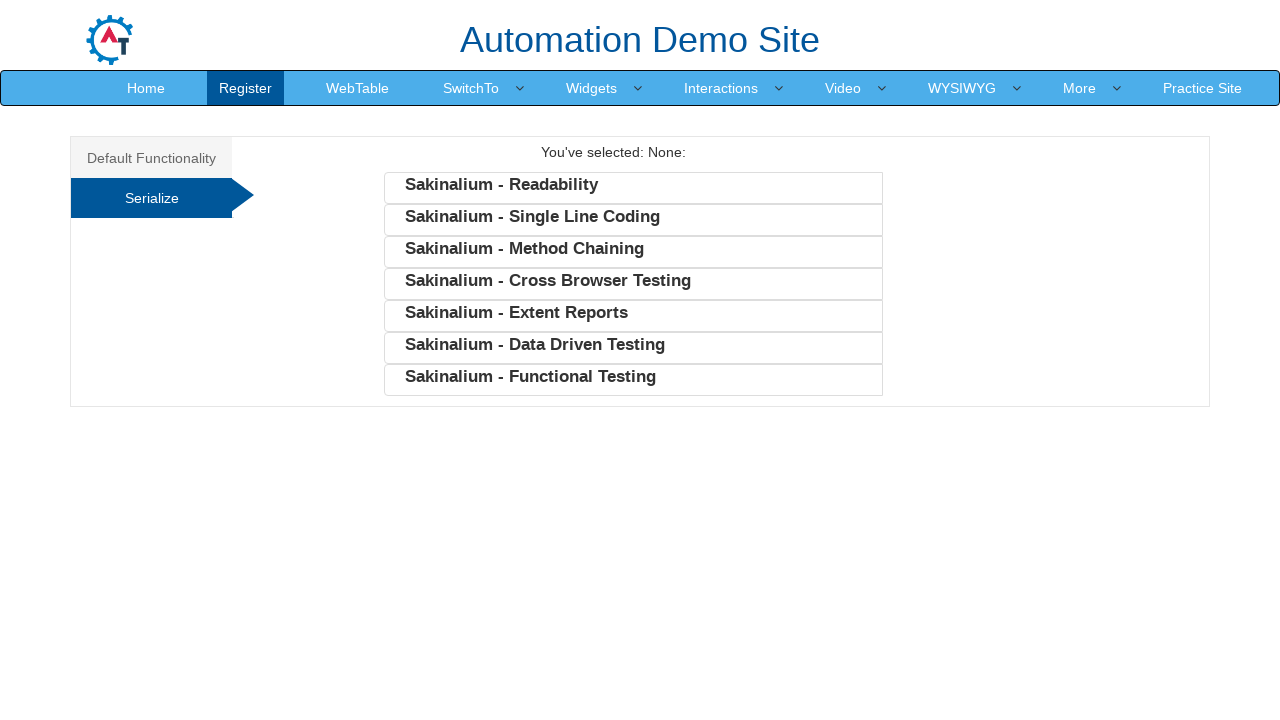

Pressed Control key down for multi-select
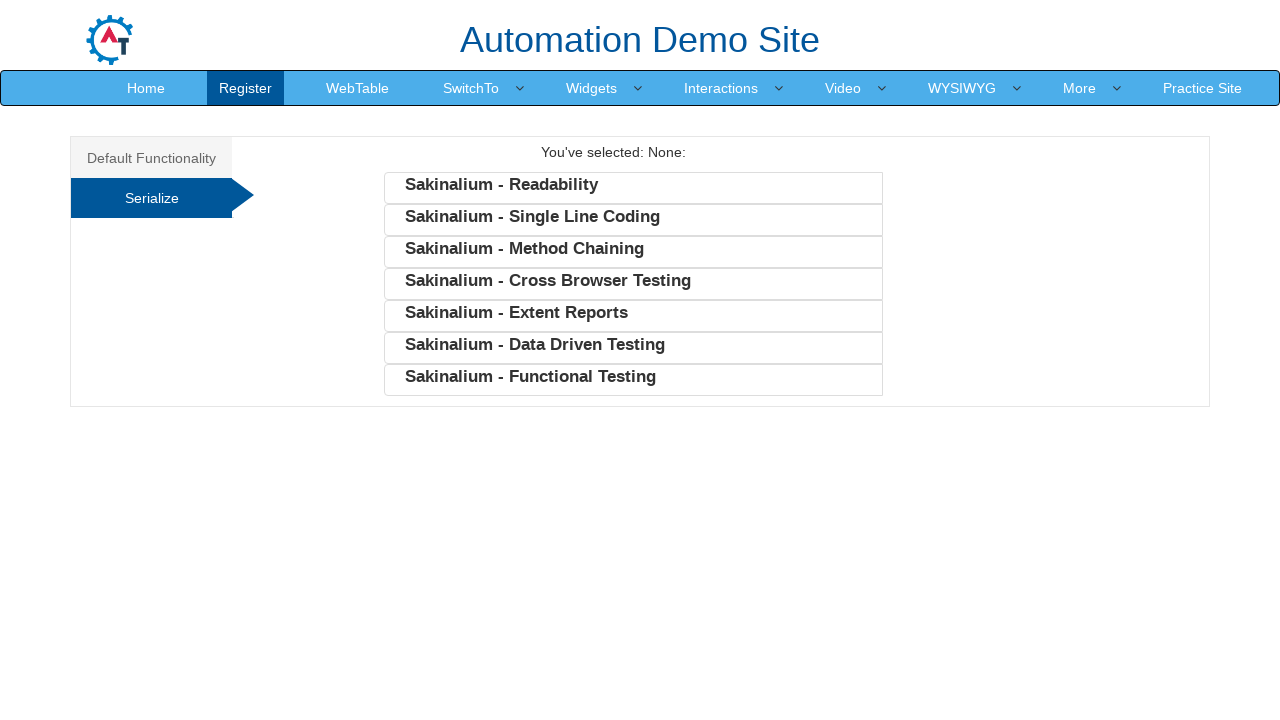

Ctrl+clicked on list item at index 0 at (633, 188) on xpath=//div[@id='Serialize']//li >> nth=0
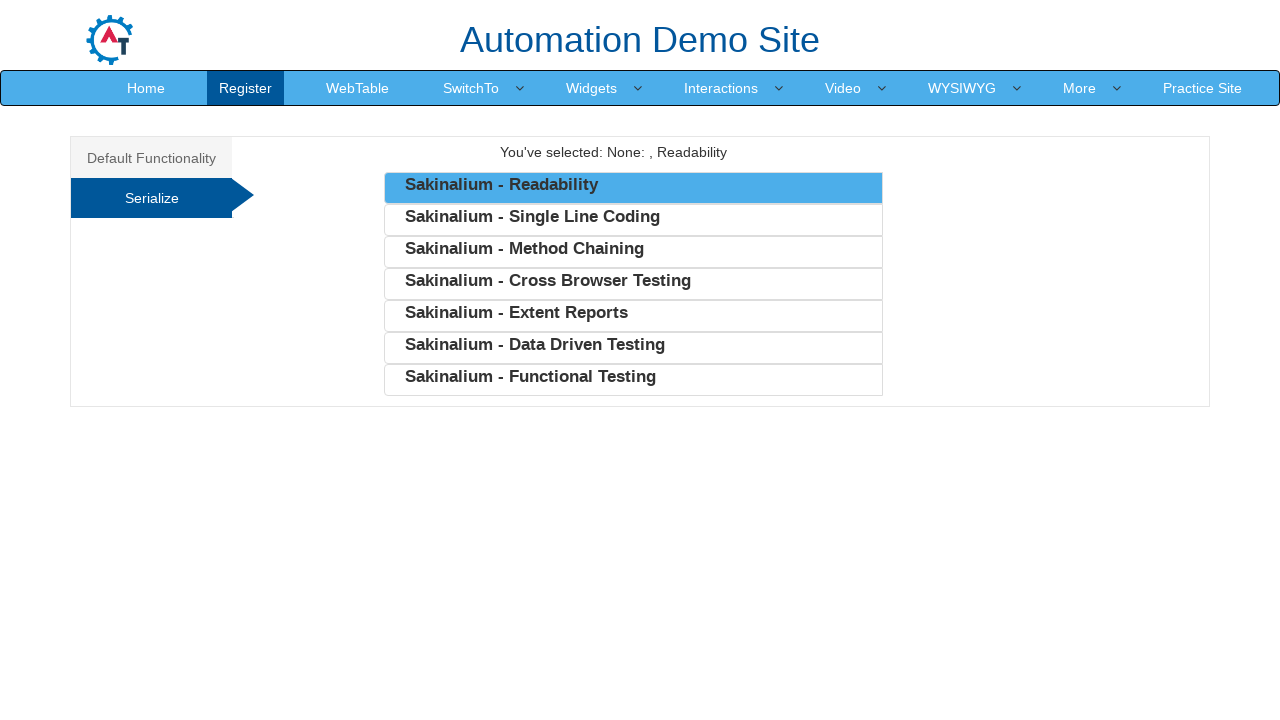

Ctrl+clicked on list item at index 3 at (633, 284) on xpath=//div[@id='Serialize']//li >> nth=3
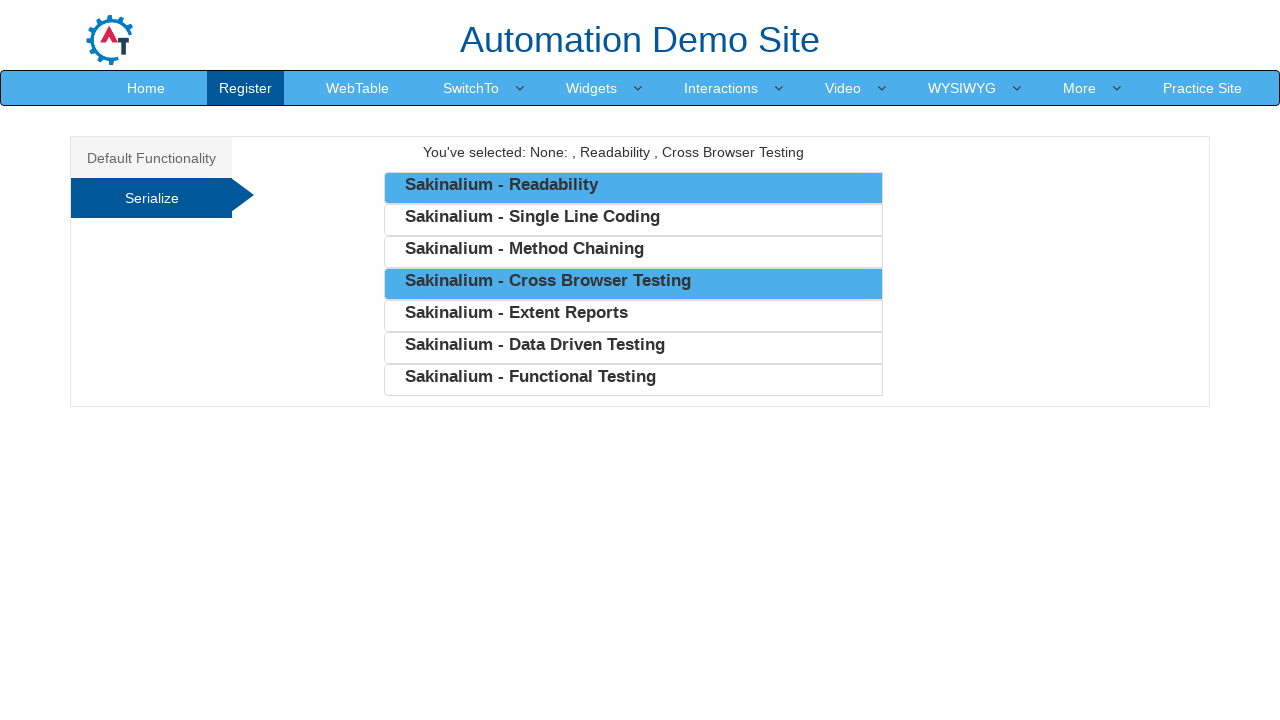

Ctrl+clicked on list item at index 5 at (633, 348) on xpath=//div[@id='Serialize']//li >> nth=5
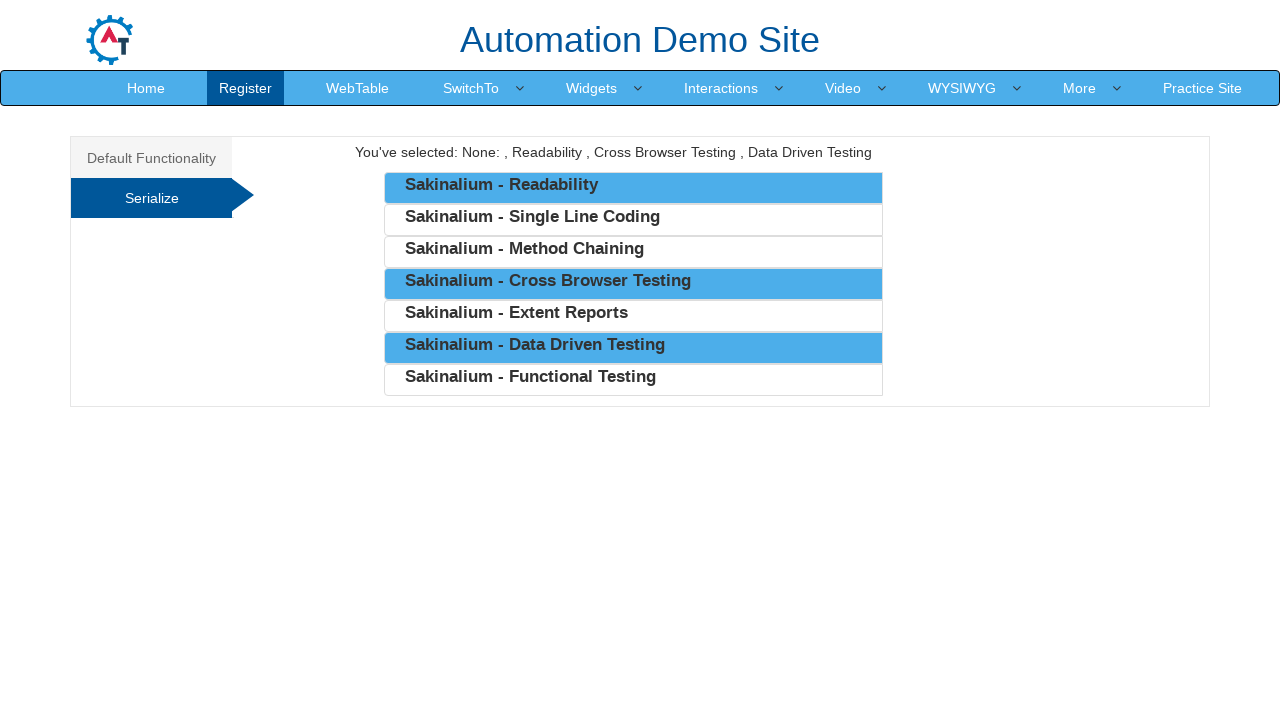

Released Control key to complete multi-select
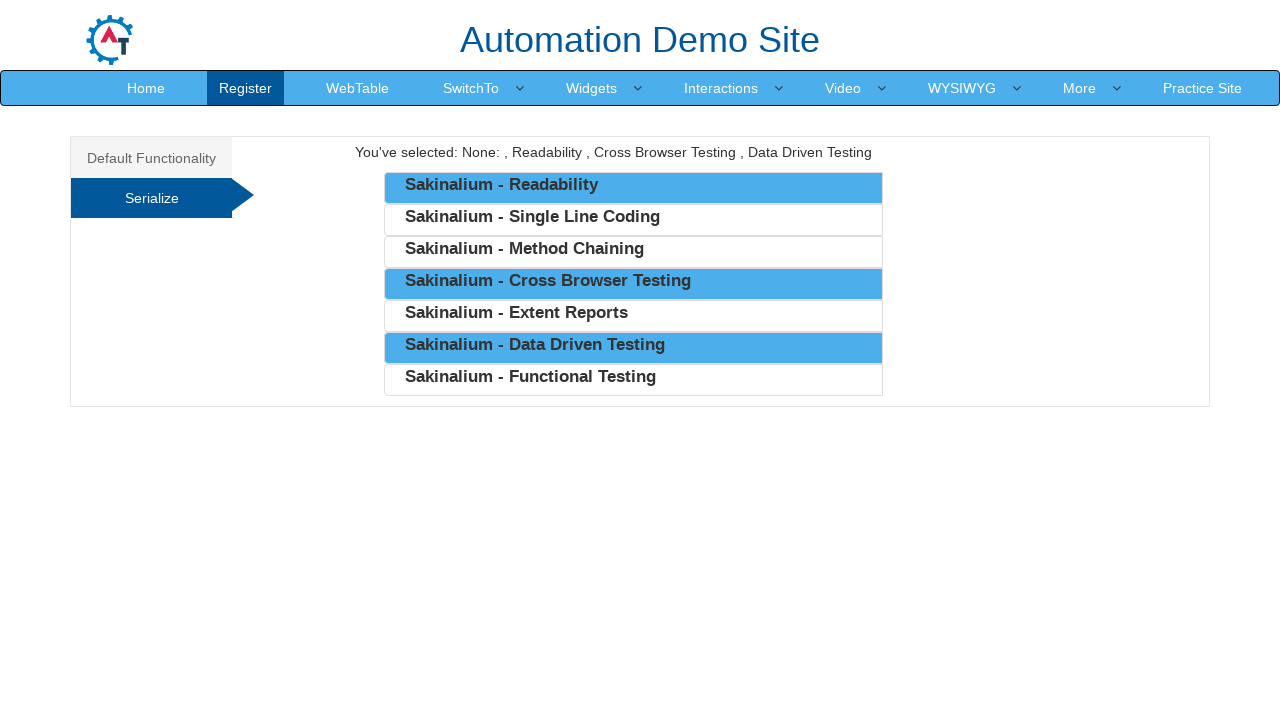

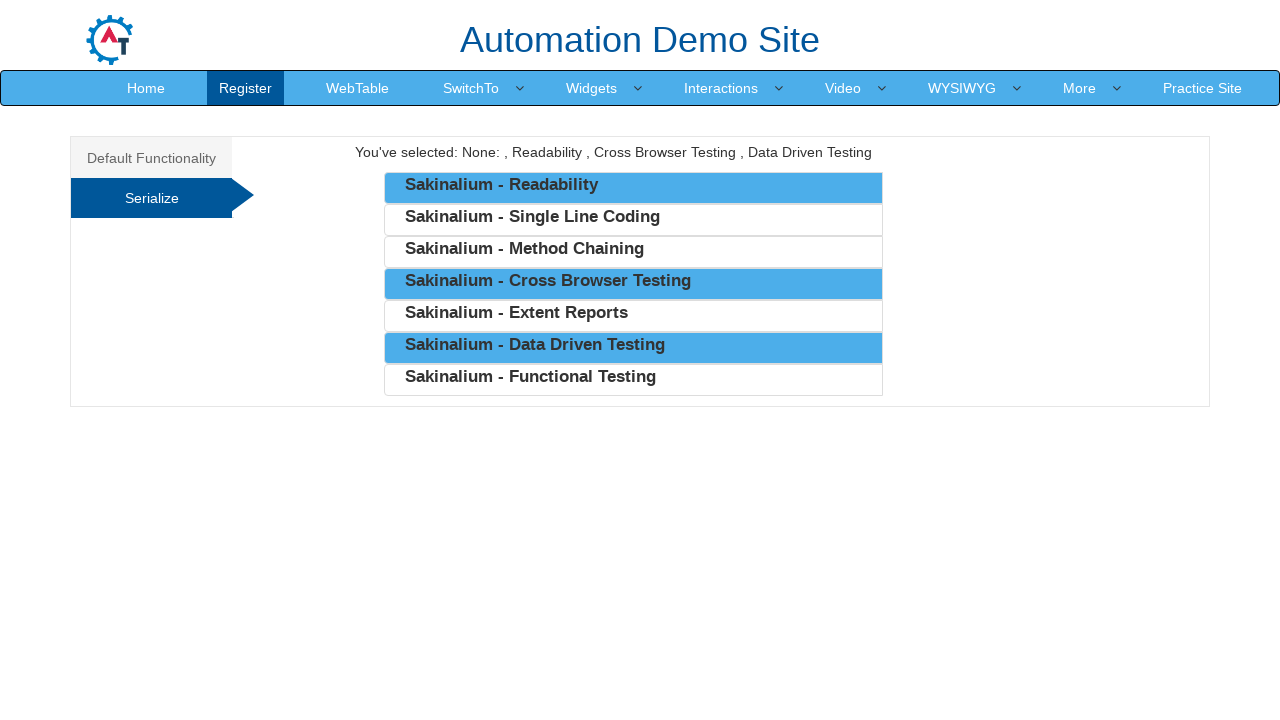